Tests that clicking Clear completed removes completed items from the list

Starting URL: https://demo.playwright.dev/todomvc

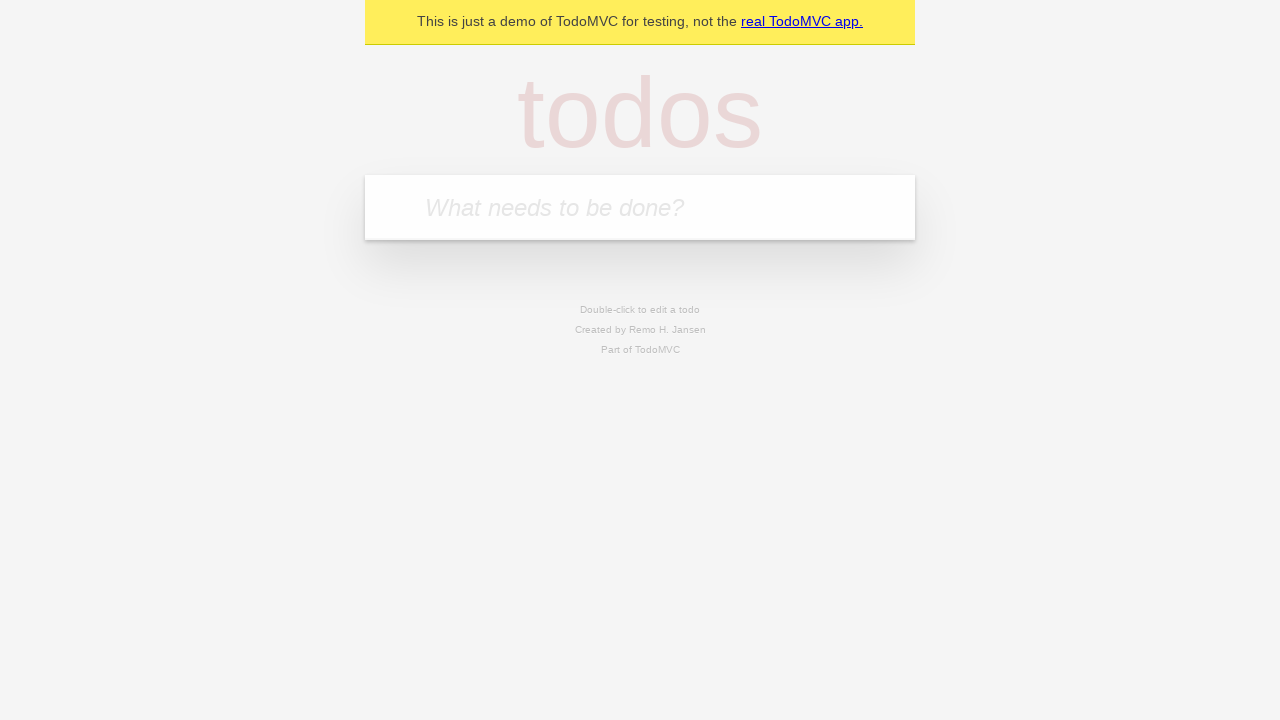

Filled todo input with 'buy some cheese' on internal:attr=[placeholder="What needs to be done?"i]
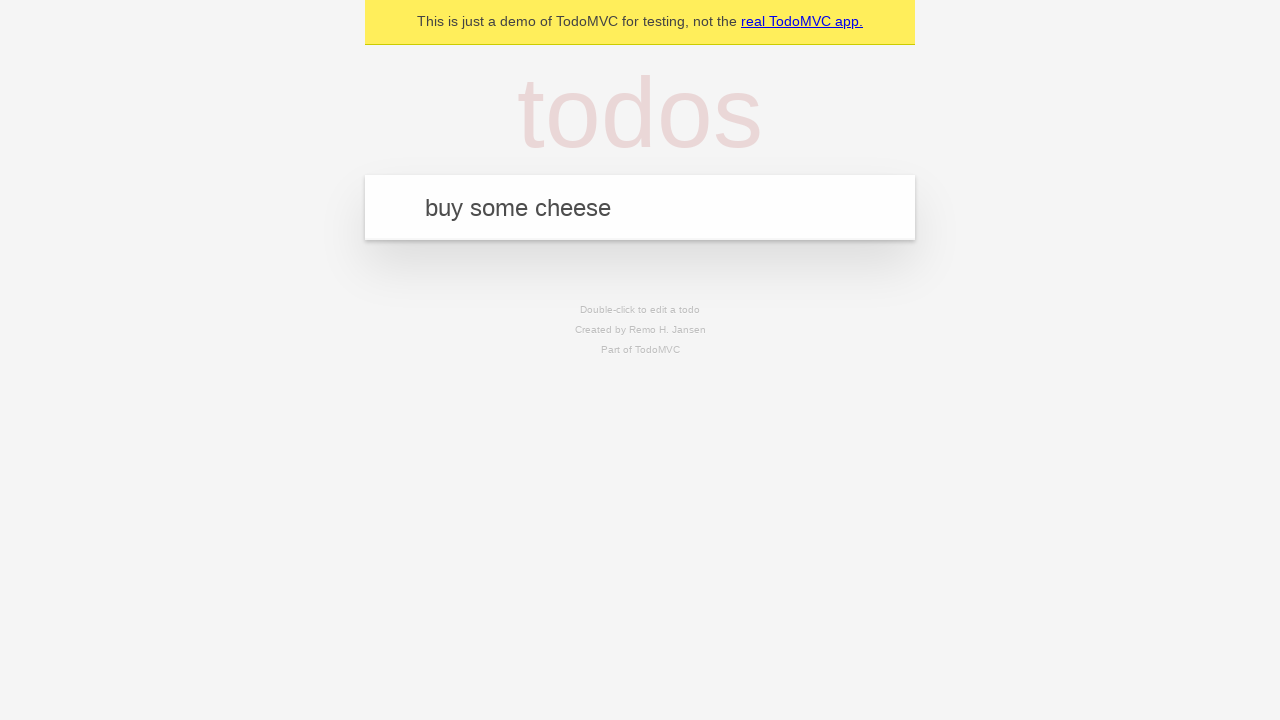

Pressed Enter to add first todo on internal:attr=[placeholder="What needs to be done?"i]
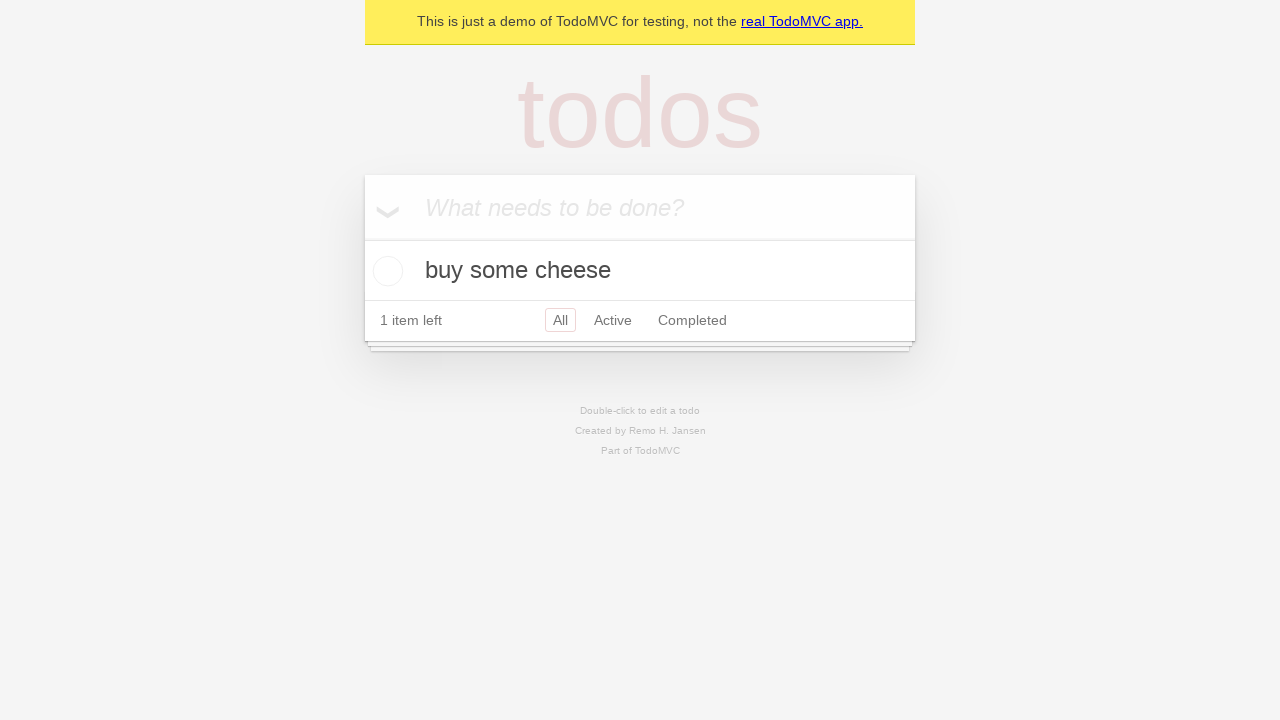

Filled todo input with 'feed the cat' on internal:attr=[placeholder="What needs to be done?"i]
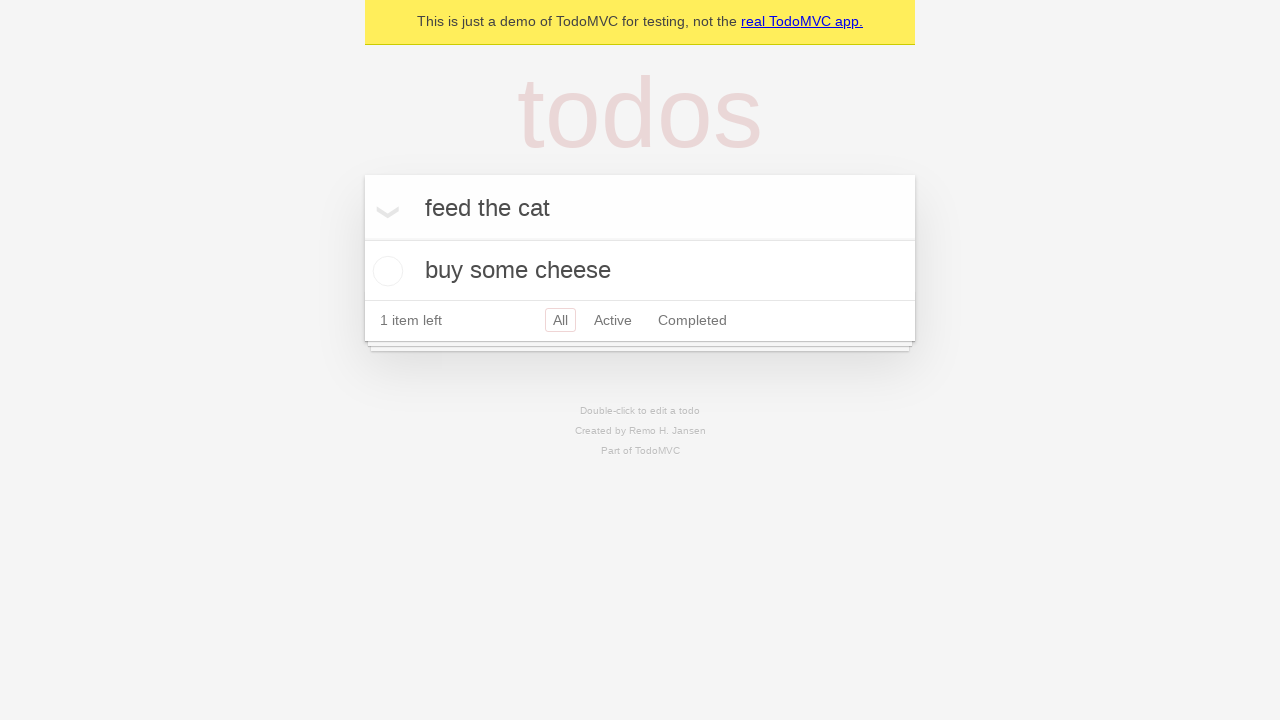

Pressed Enter to add second todo on internal:attr=[placeholder="What needs to be done?"i]
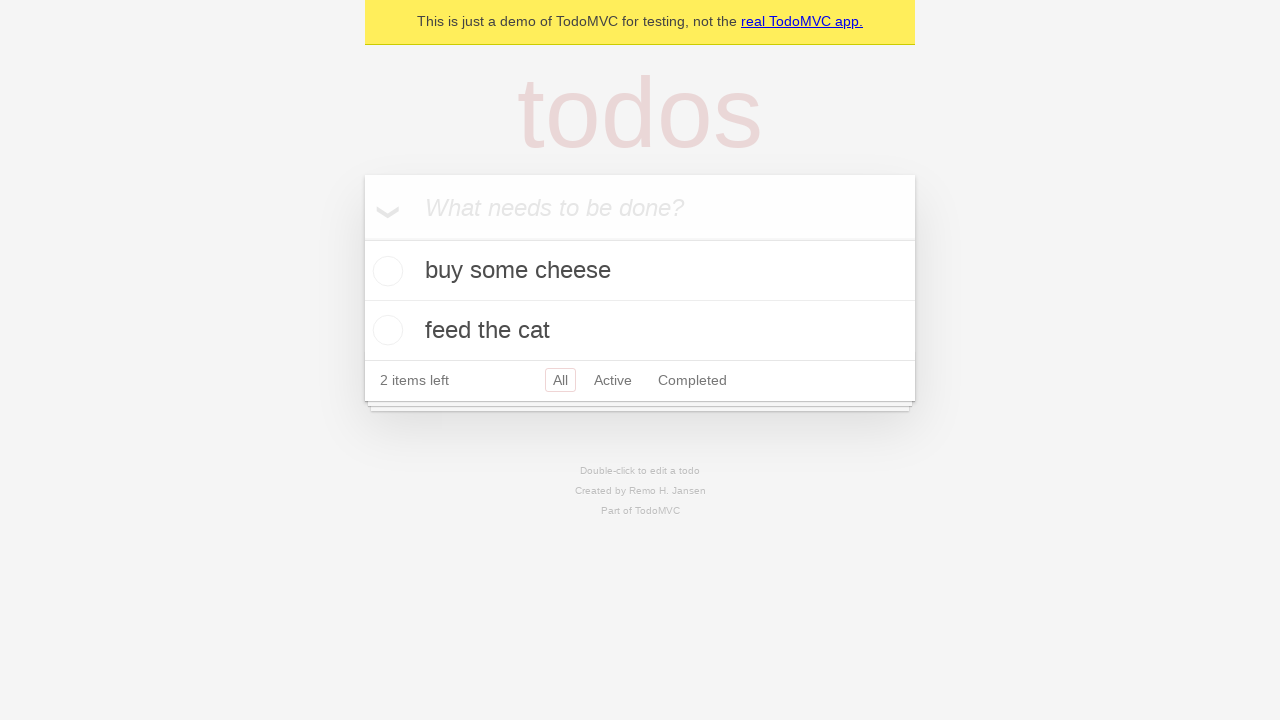

Filled todo input with 'book a doctors appointment' on internal:attr=[placeholder="What needs to be done?"i]
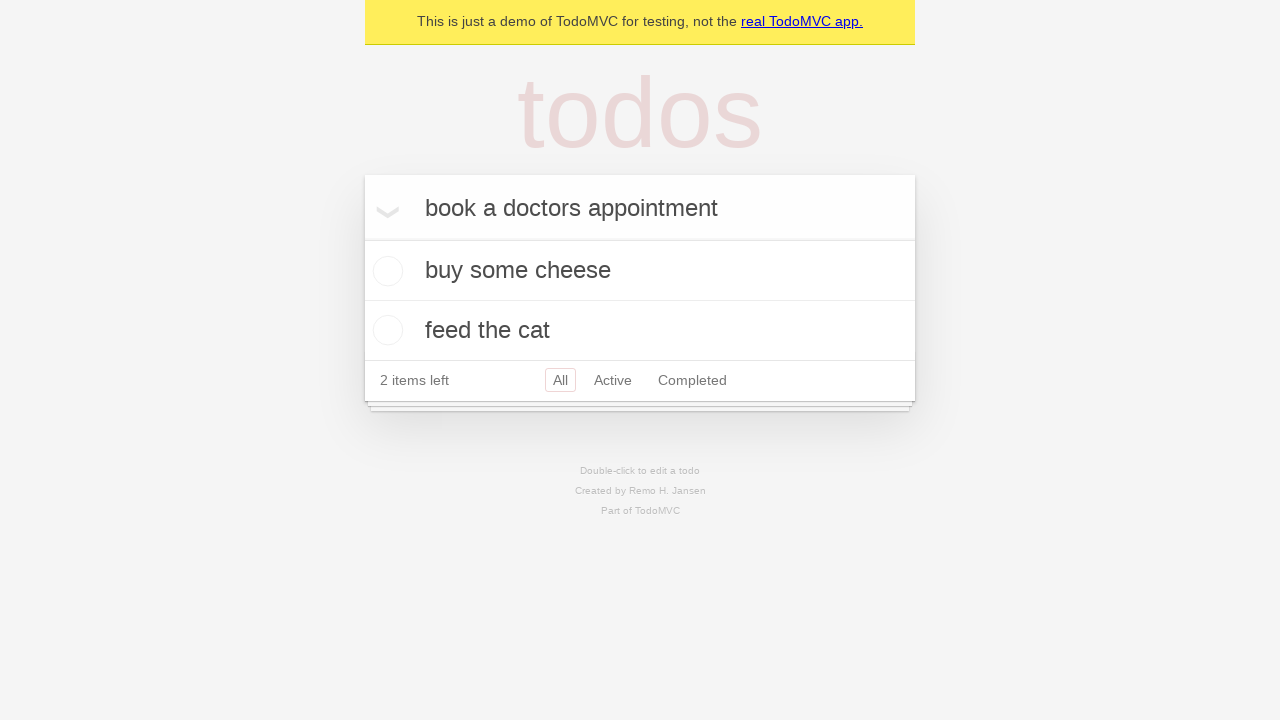

Pressed Enter to add third todo on internal:attr=[placeholder="What needs to be done?"i]
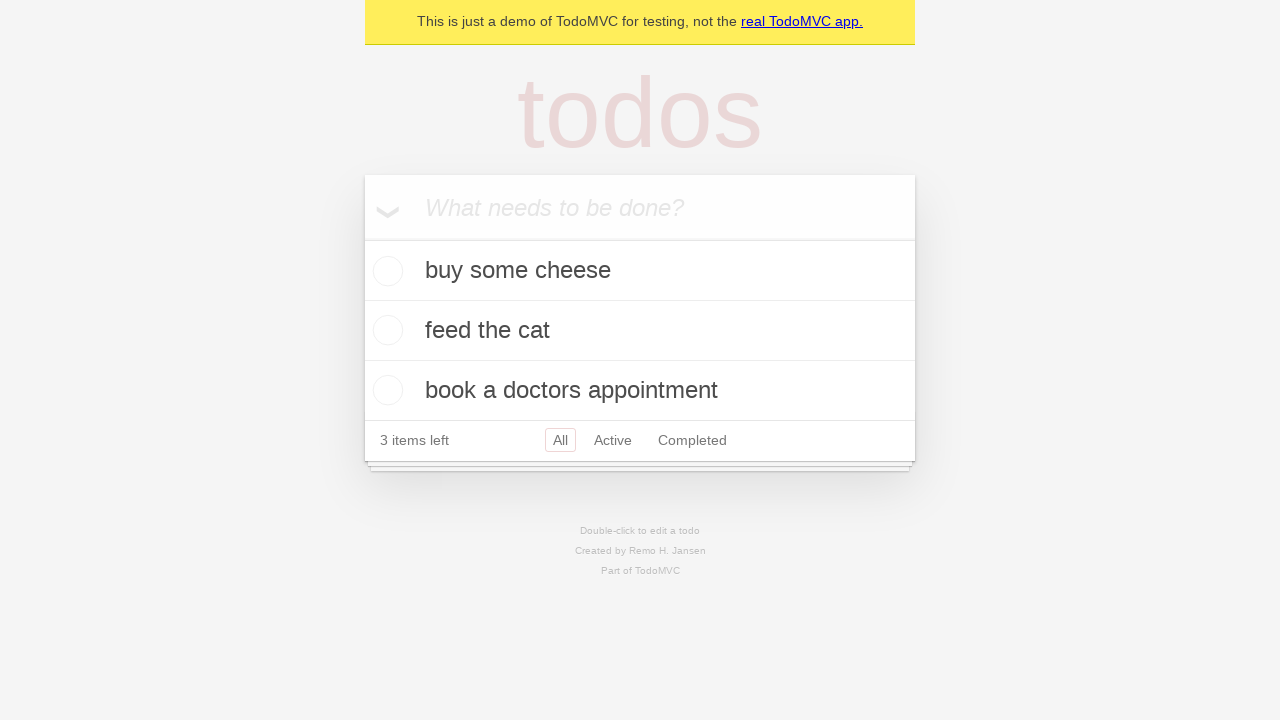

Checked the second todo item (feed the cat) to mark as complete at (385, 330) on internal:testid=[data-testid="todo-item"s] >> nth=1 >> internal:role=checkbox
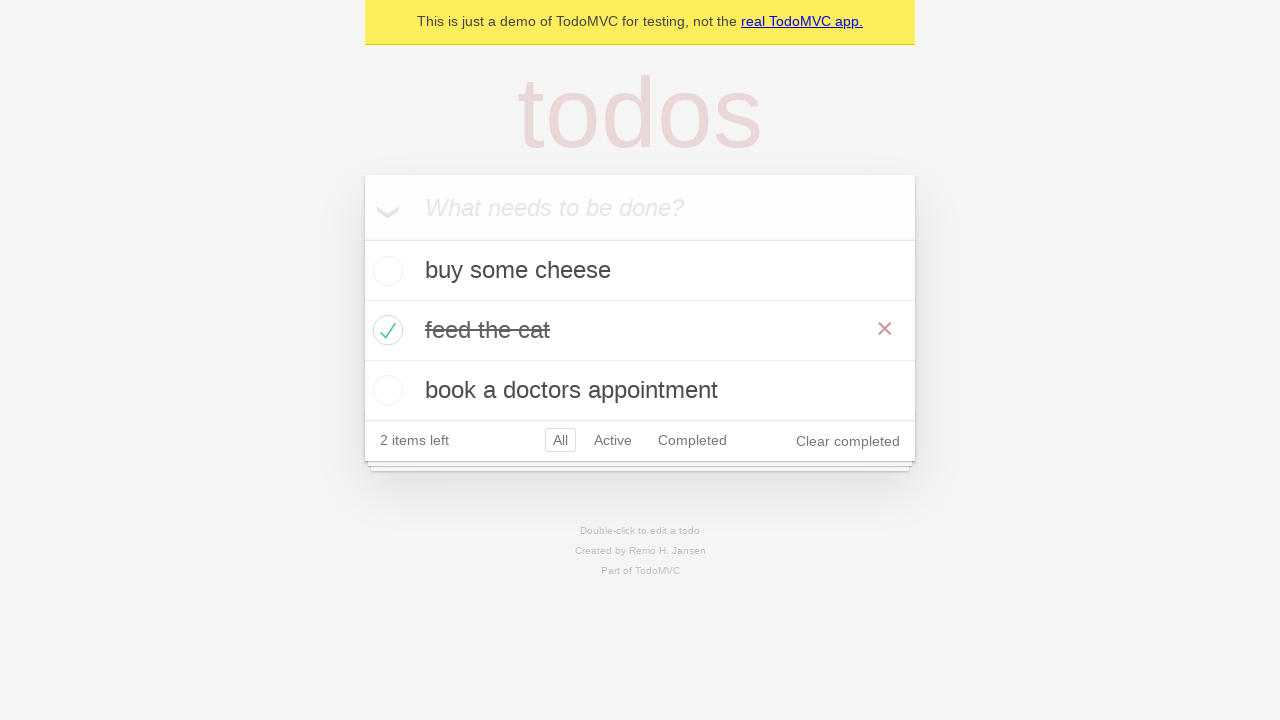

Clicked 'Clear completed' button to remove completed items at (848, 441) on internal:role=button[name="Clear completed"i]
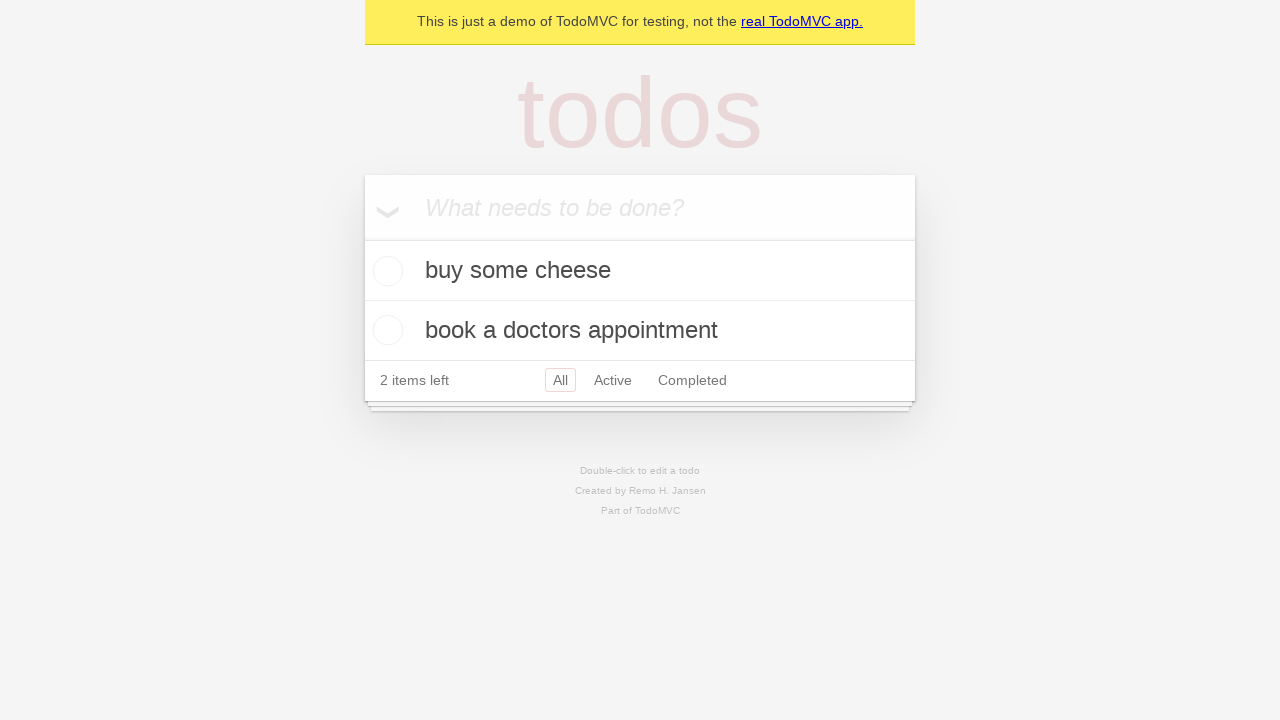

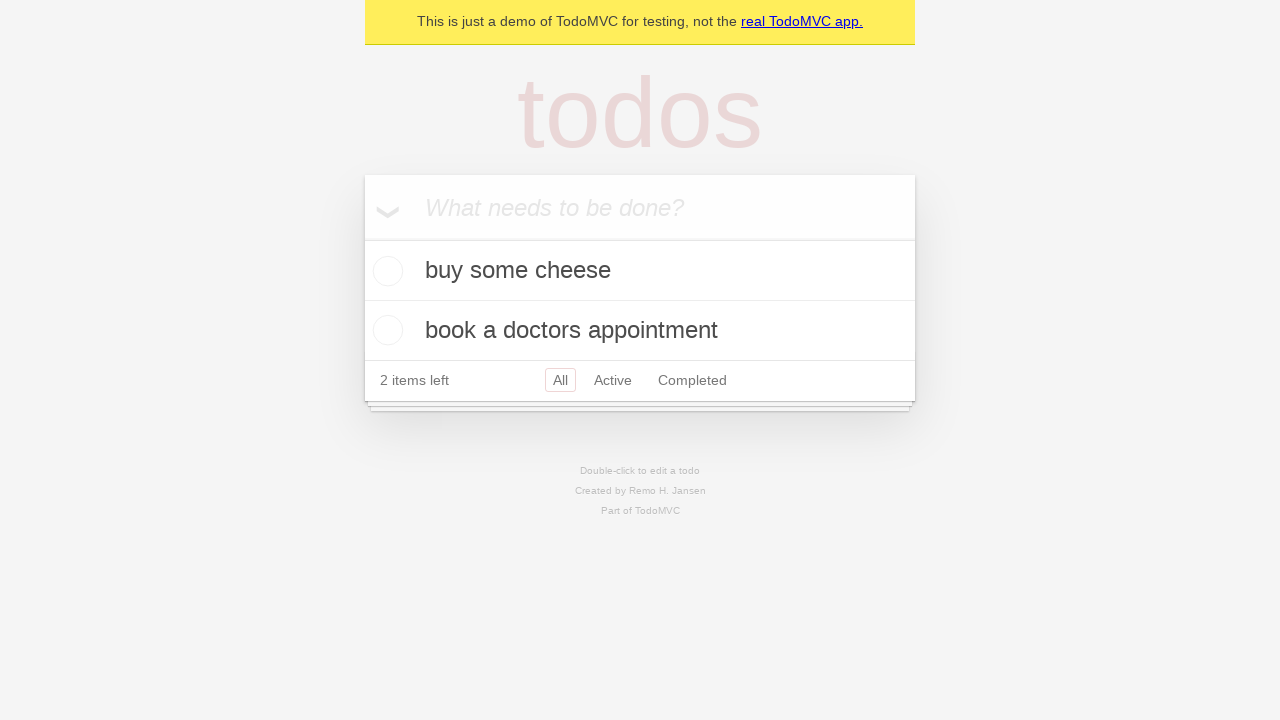